Tests dynamic loading by clicking a button and waiting for content to appear

Starting URL: https://the-internet.herokuapp.com/dynamic_loading/1

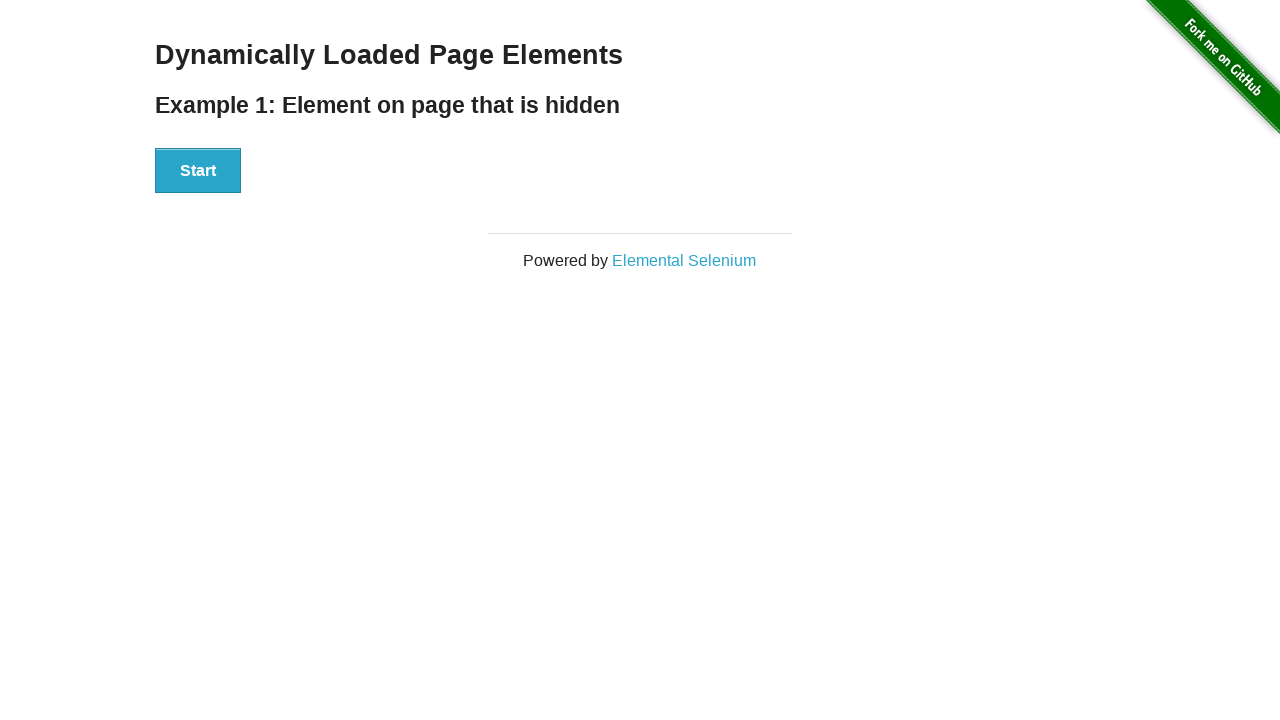

Clicked start button to trigger dynamic loading at (198, 171) on xpath=//button
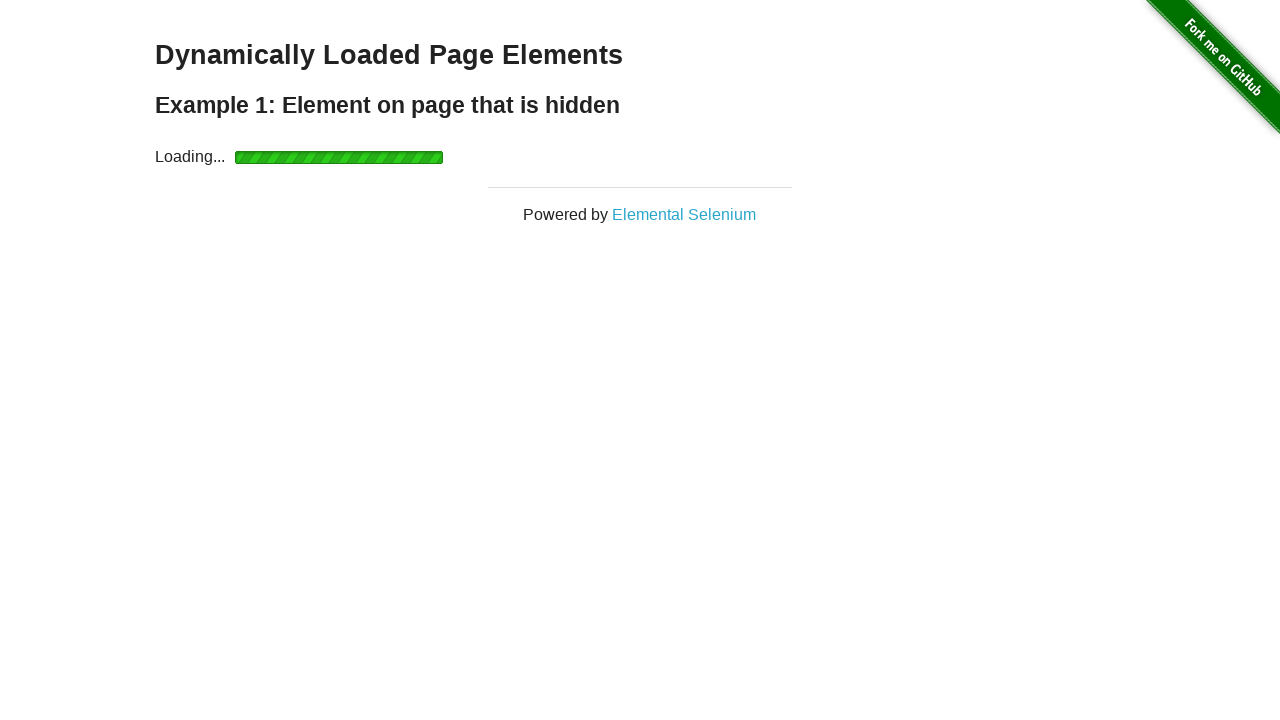

Success message appeared after dynamic content loaded
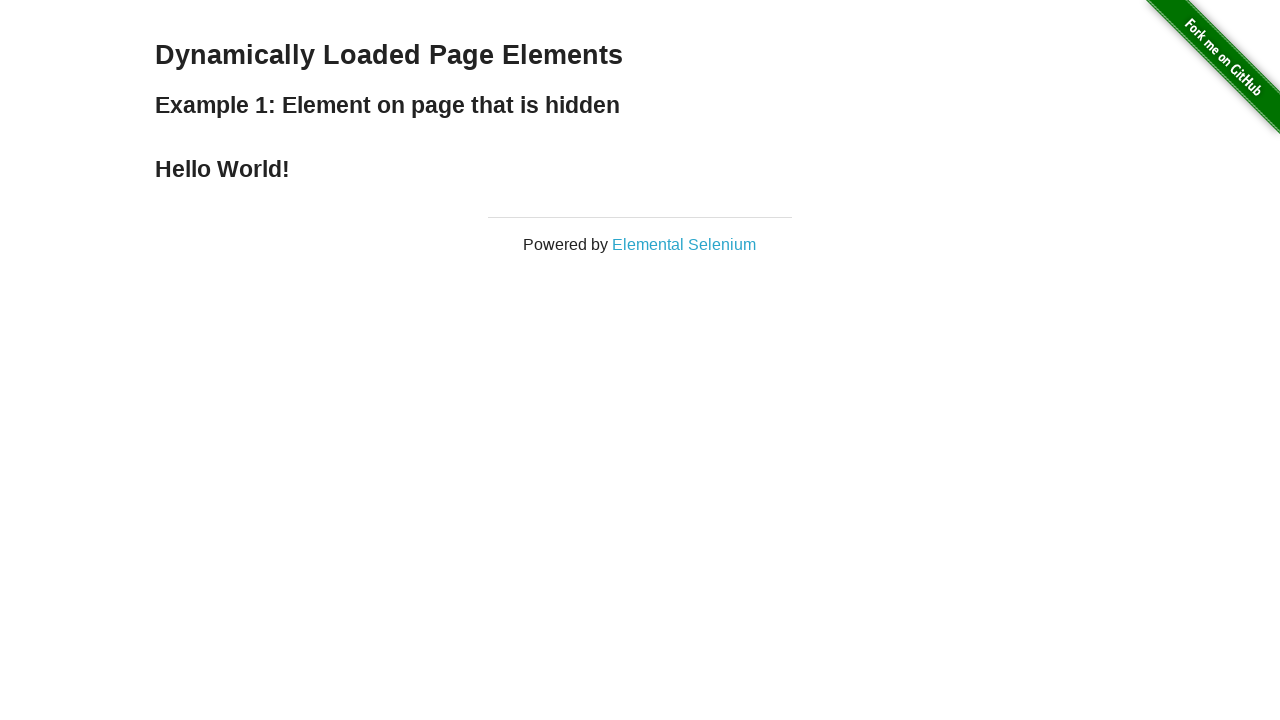

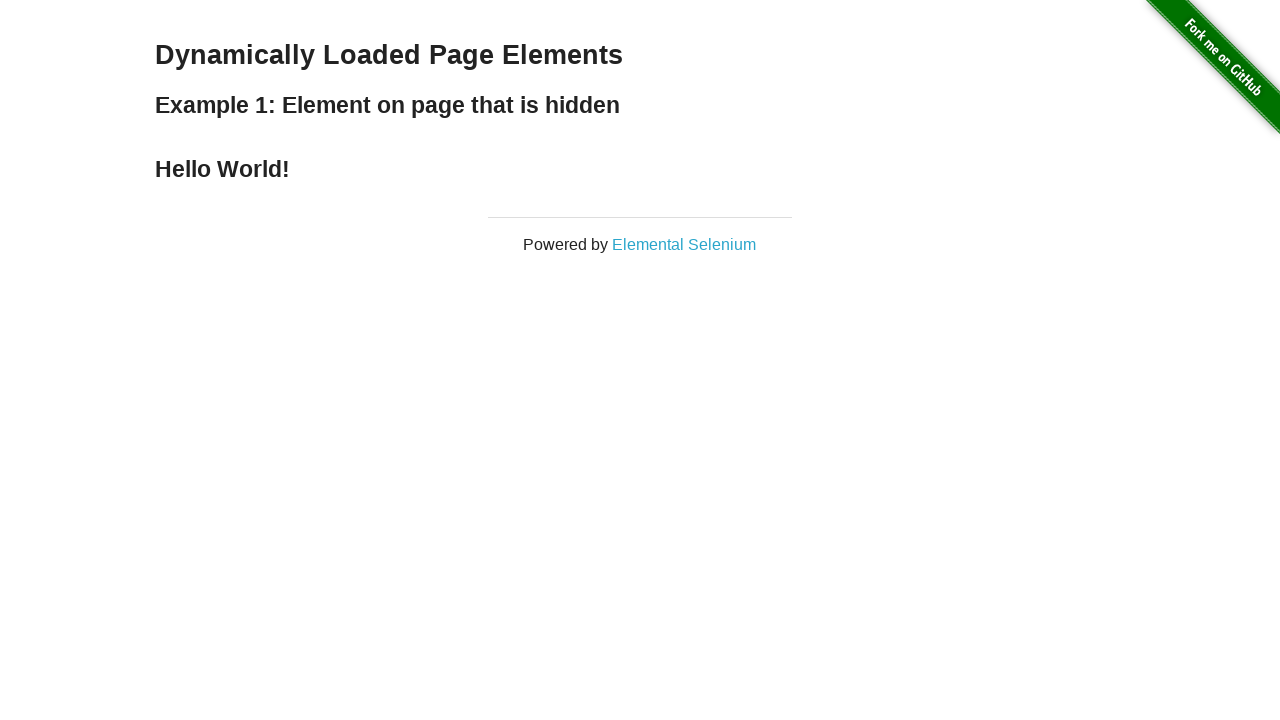